Tests Selenium Actions methods on a practice site by locating a "Show" button and performing a click action on it to trigger an alert

Starting URL: https://www.leafground.com/alert.xhtml

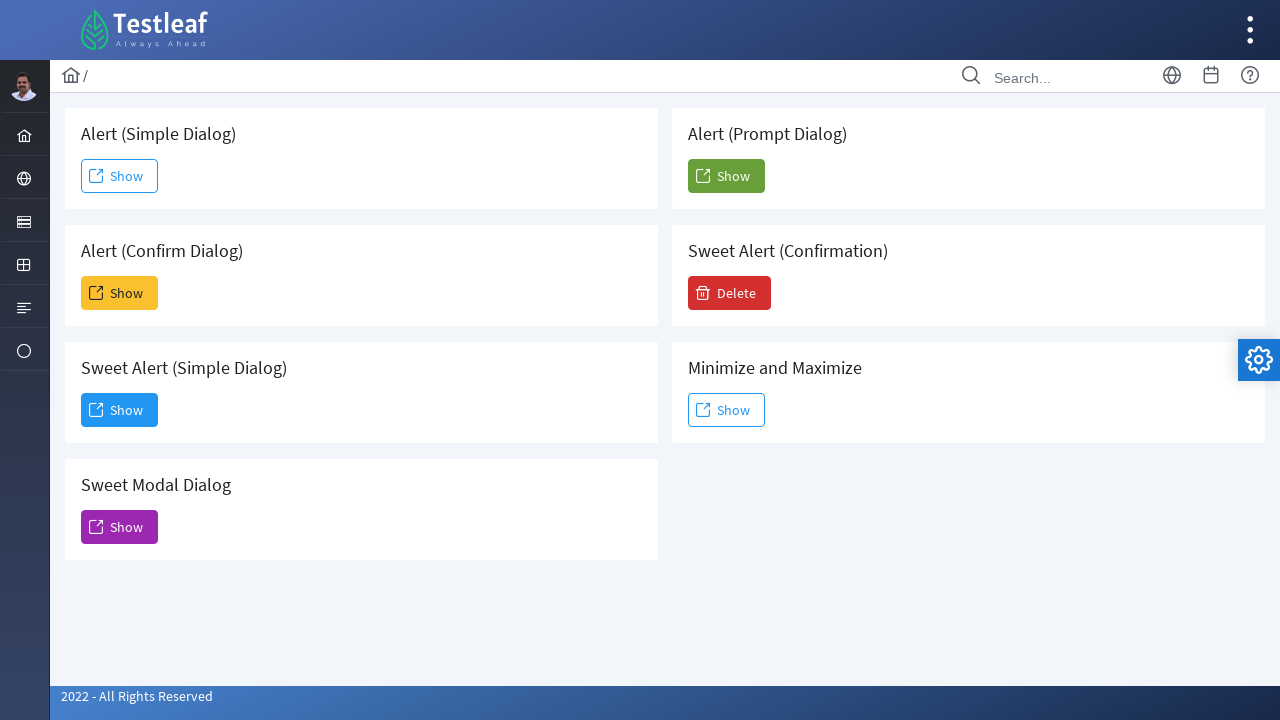

Located the first 'Show' button using XPath selector
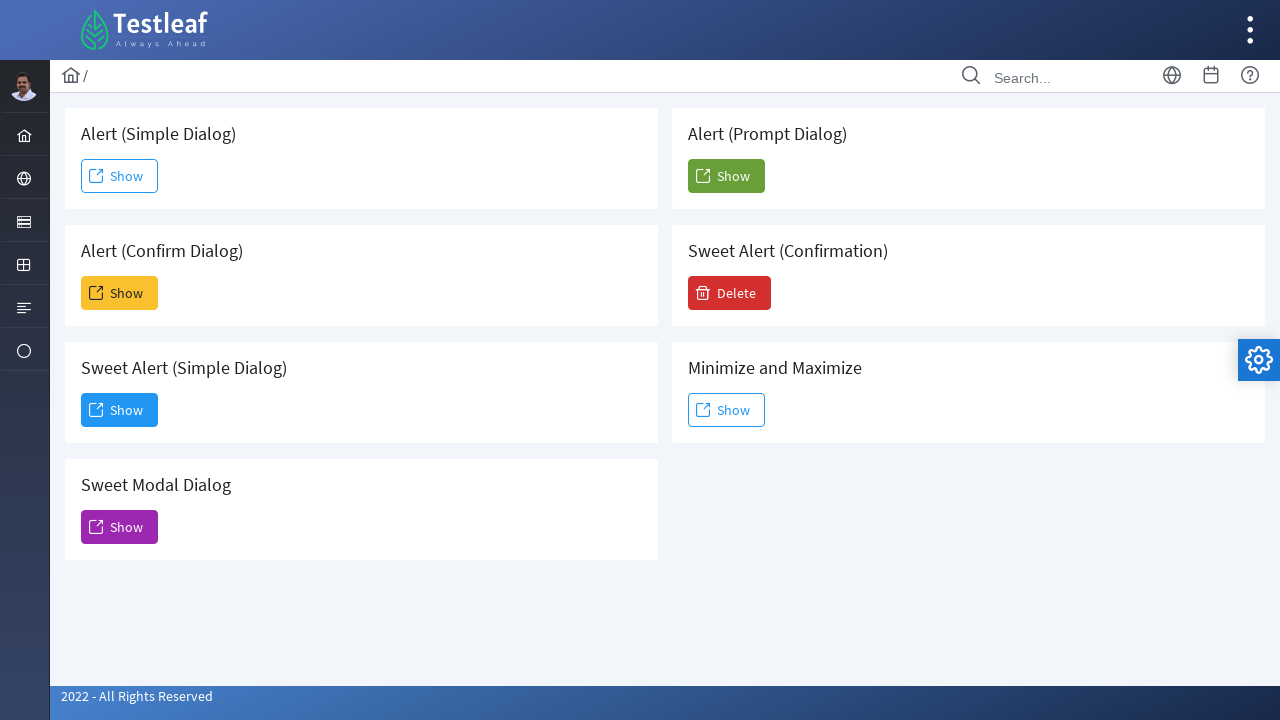

Waited for the 'Show' button to become visible
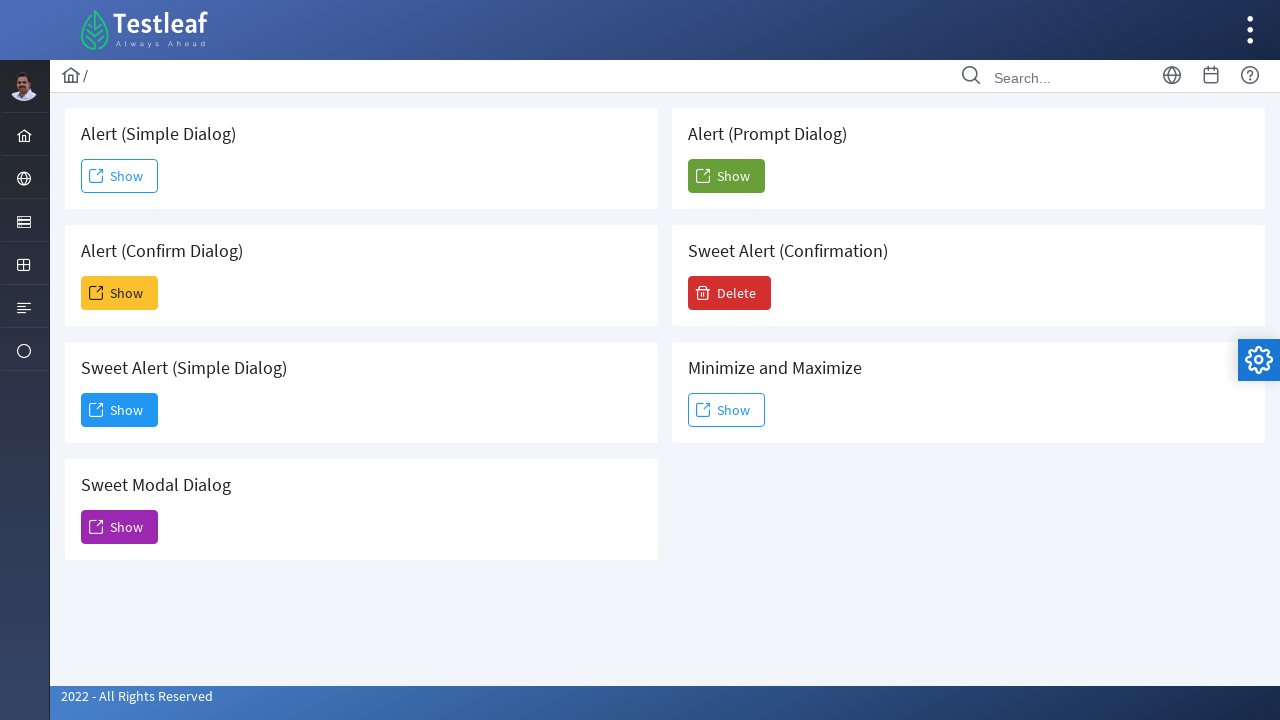

Clicked the 'Show' button to trigger the alert at (120, 176) on xpath=(//span[text()='Show'])[1]
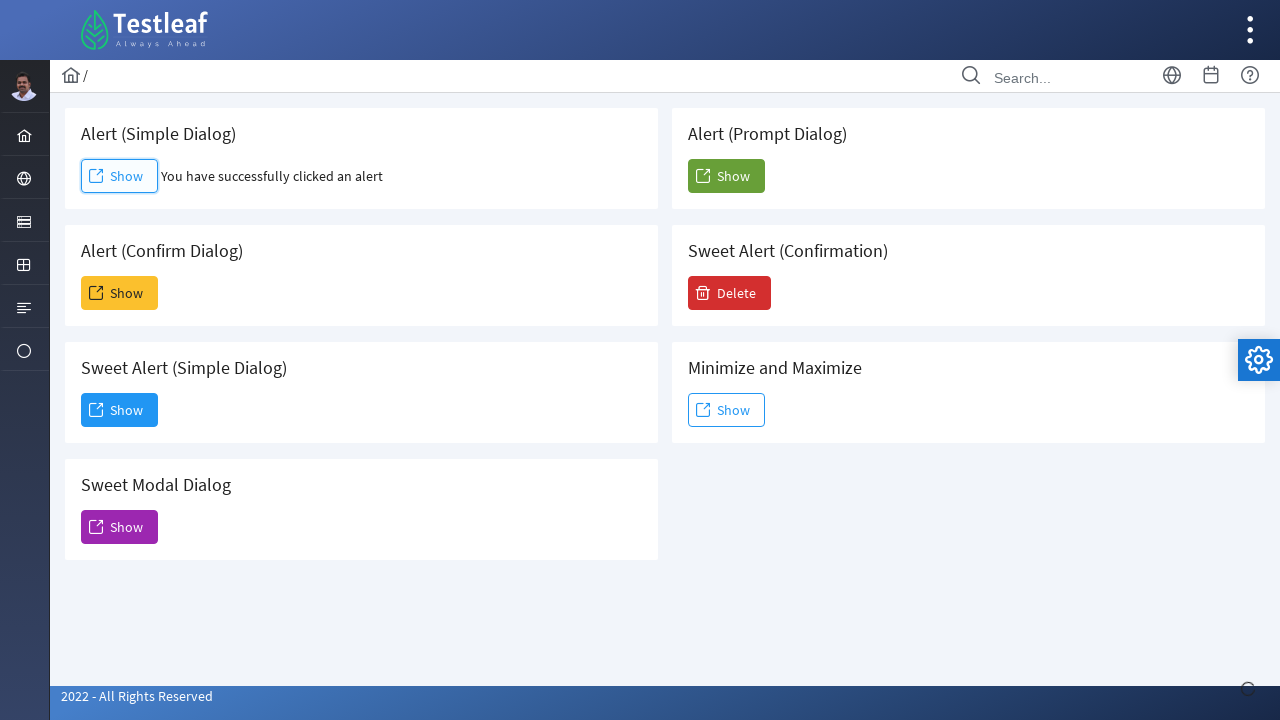

Set up alert dialog handler to automatically accept alerts
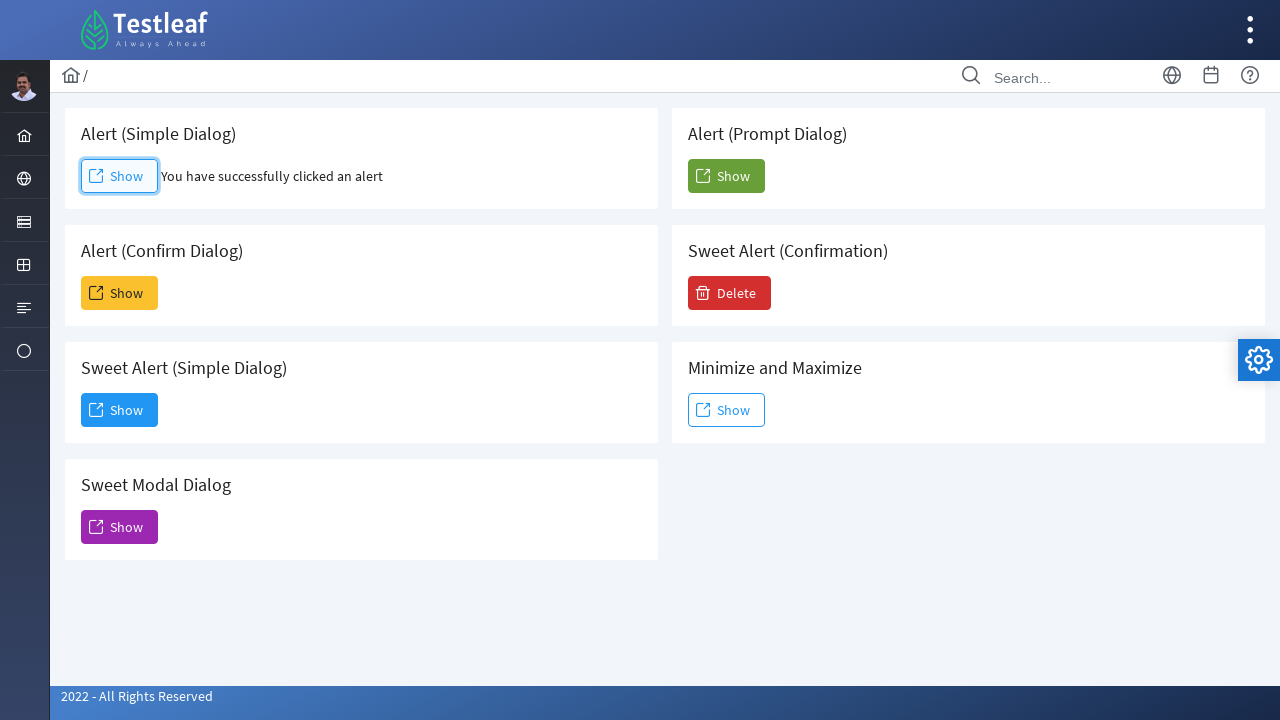

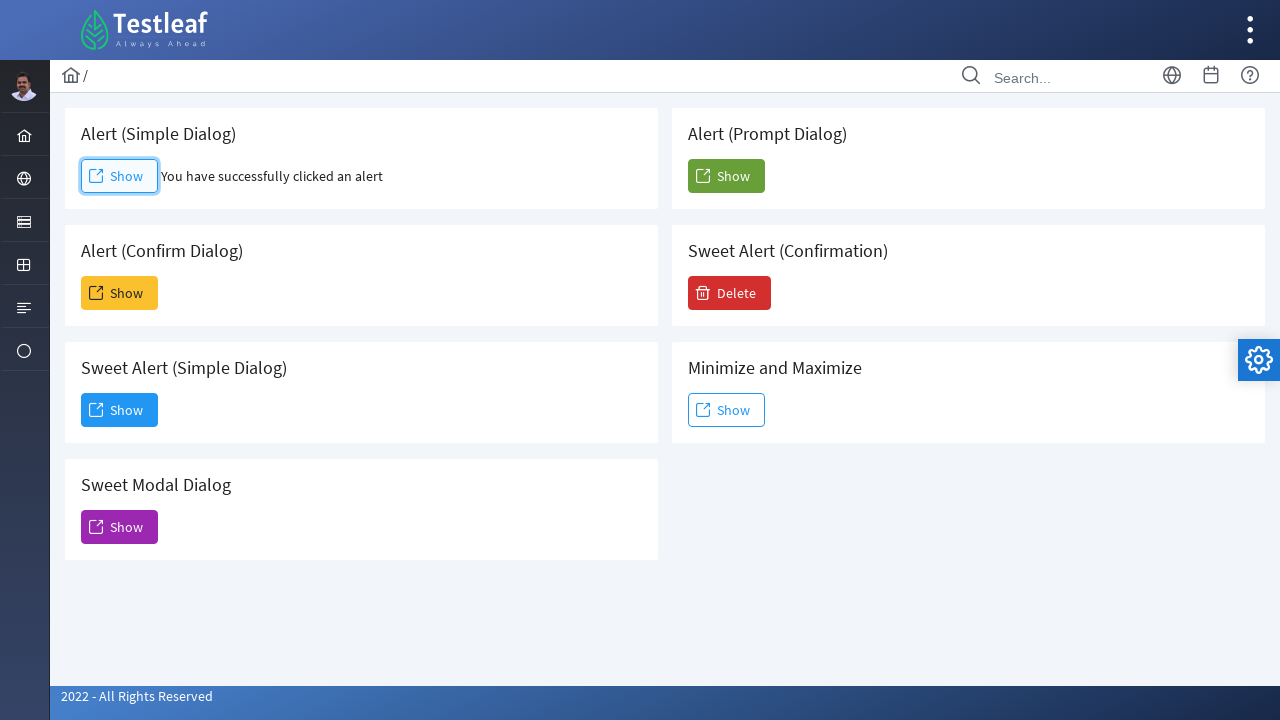